Tests right-click context menu functionality by right-clicking on an element, selecting "Paste" from the context menu, and handling the resulting alert dialog

Starting URL: https://swisnl.github.io/jQuery-contextMenu/demo.html

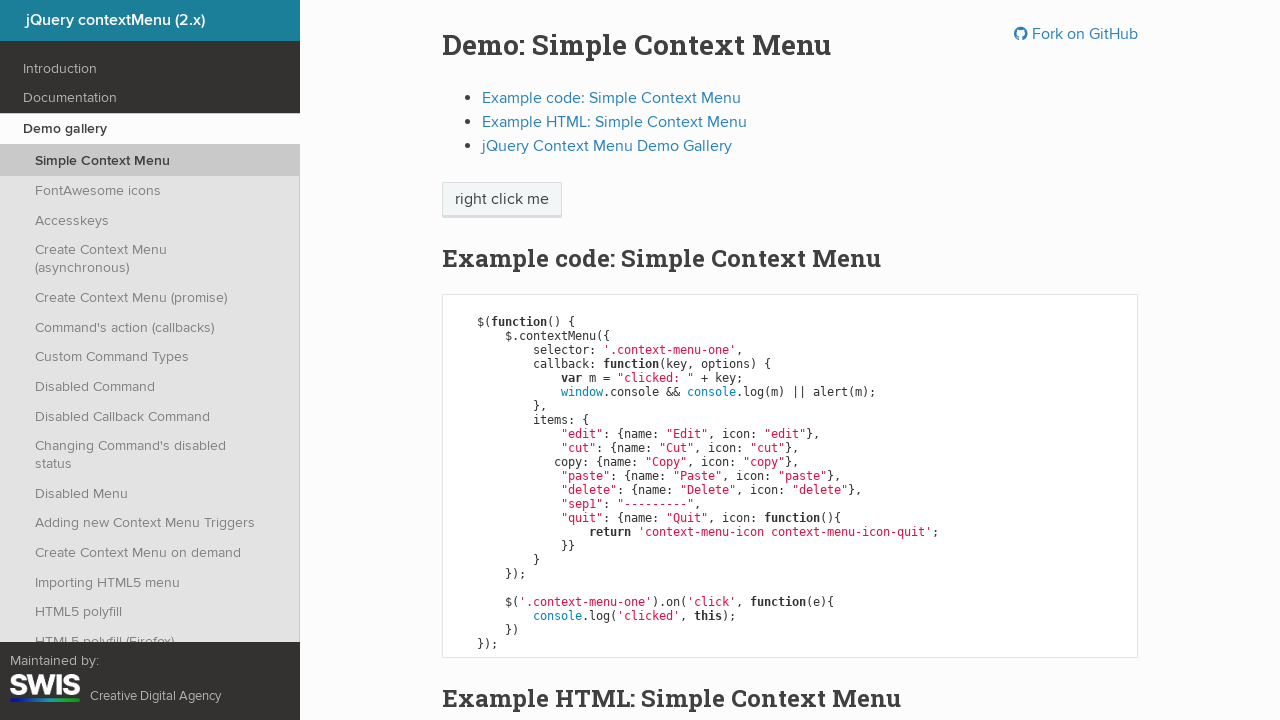

Located the 'right click me' element
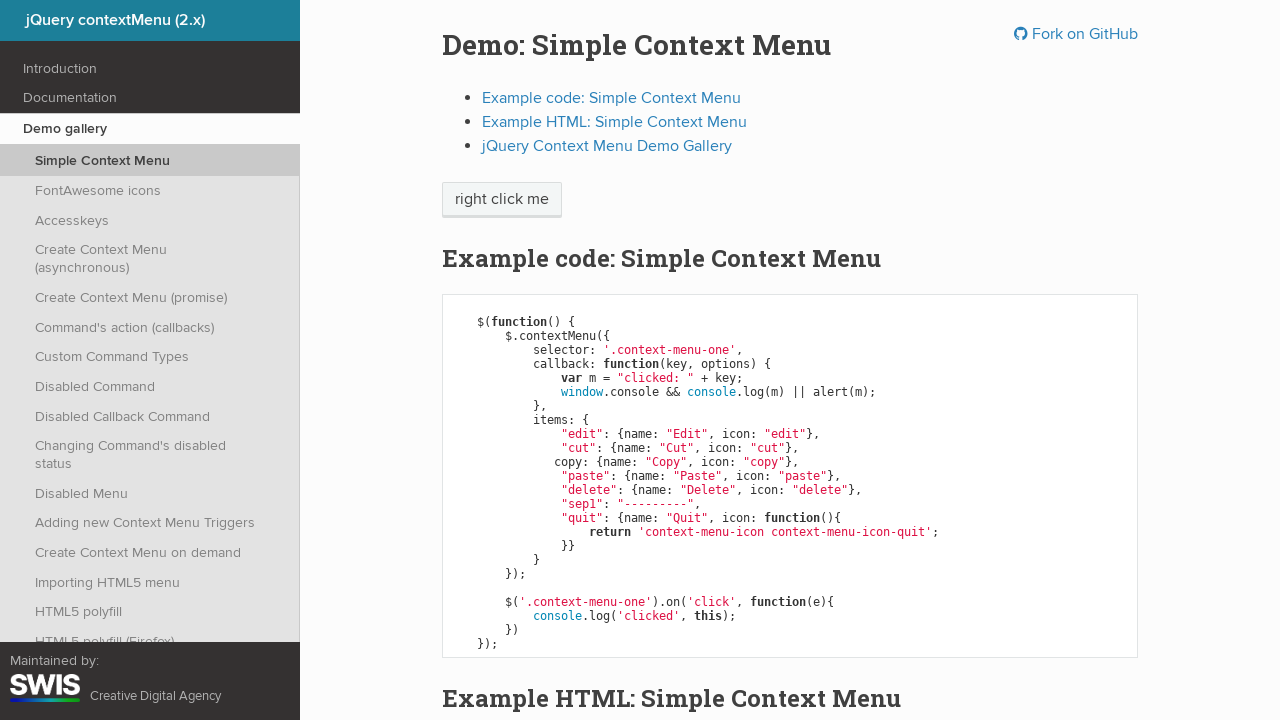

Right-clicked on the element to open context menu at (502, 200) on xpath=//span[text()='right click me']
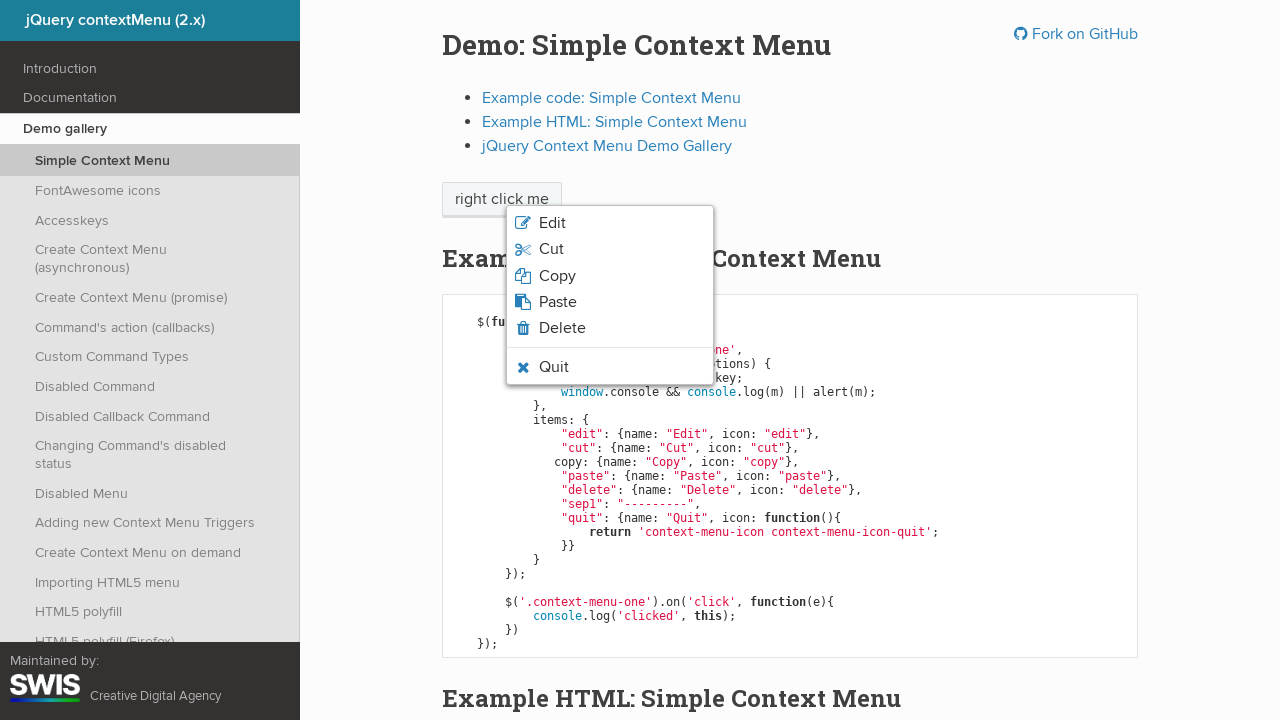

Clicked 'Paste' option from context menu at (558, 302) on xpath=//span[text()='Paste']
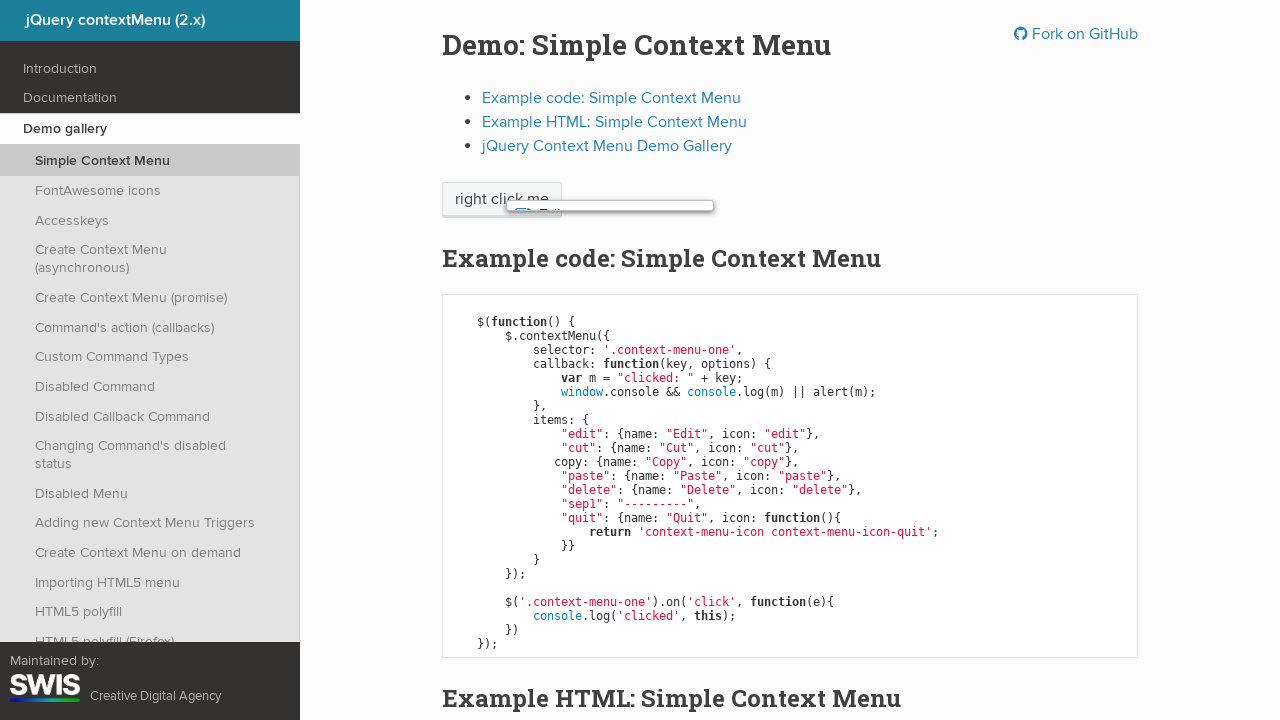

Set up alert dialog handler to accept dialogs
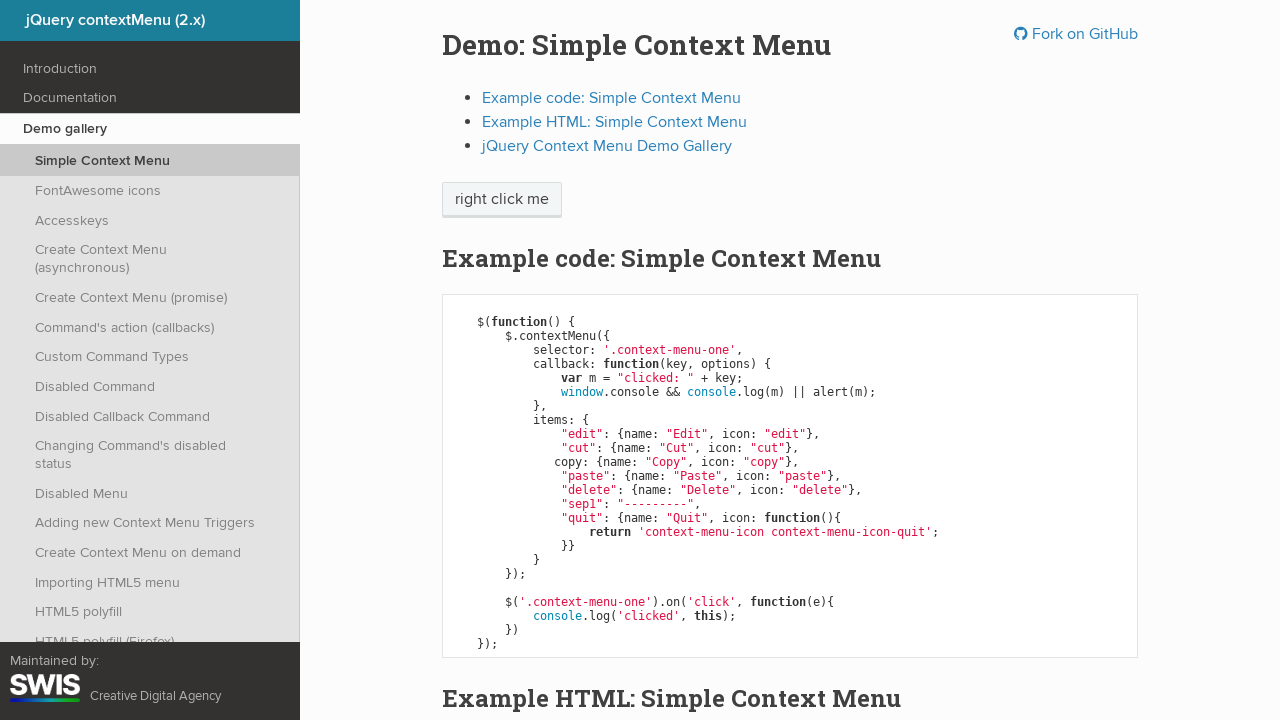

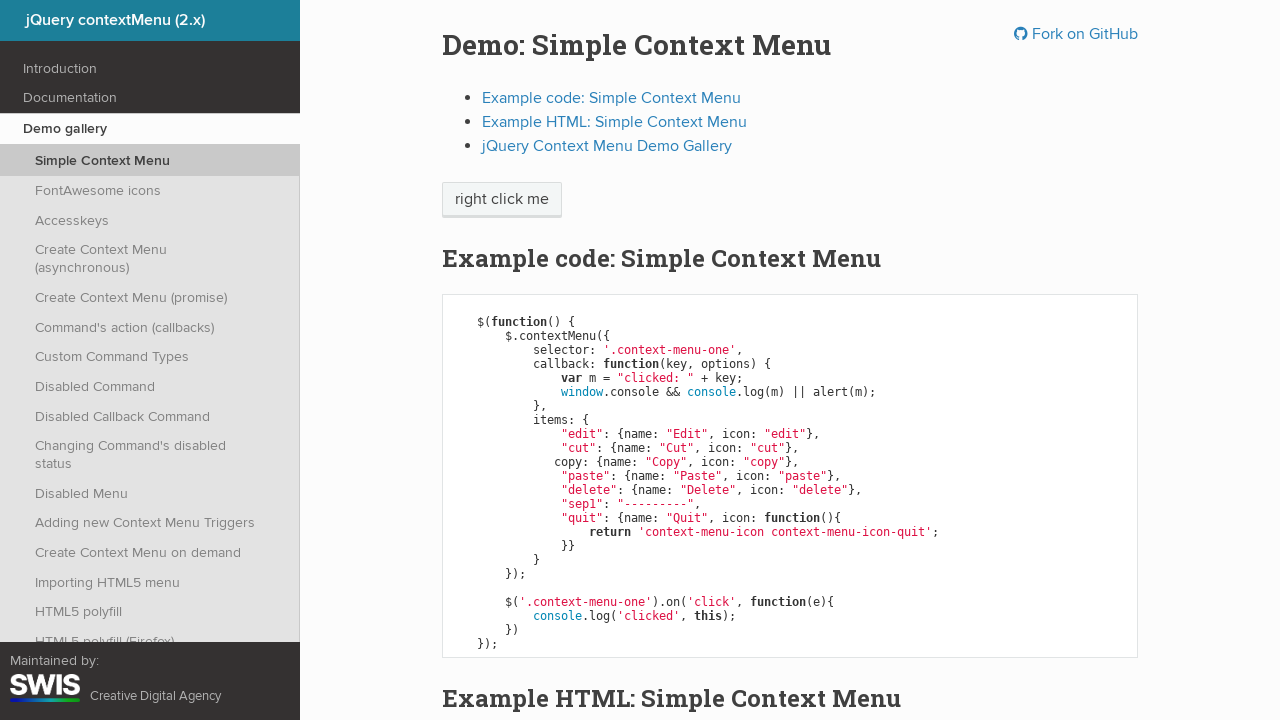